Navigates to the OrangeHRM demo site and verifies that anchor/link elements are present on the page

Starting URL: https://opensource-demo.orangehrmlive.com/

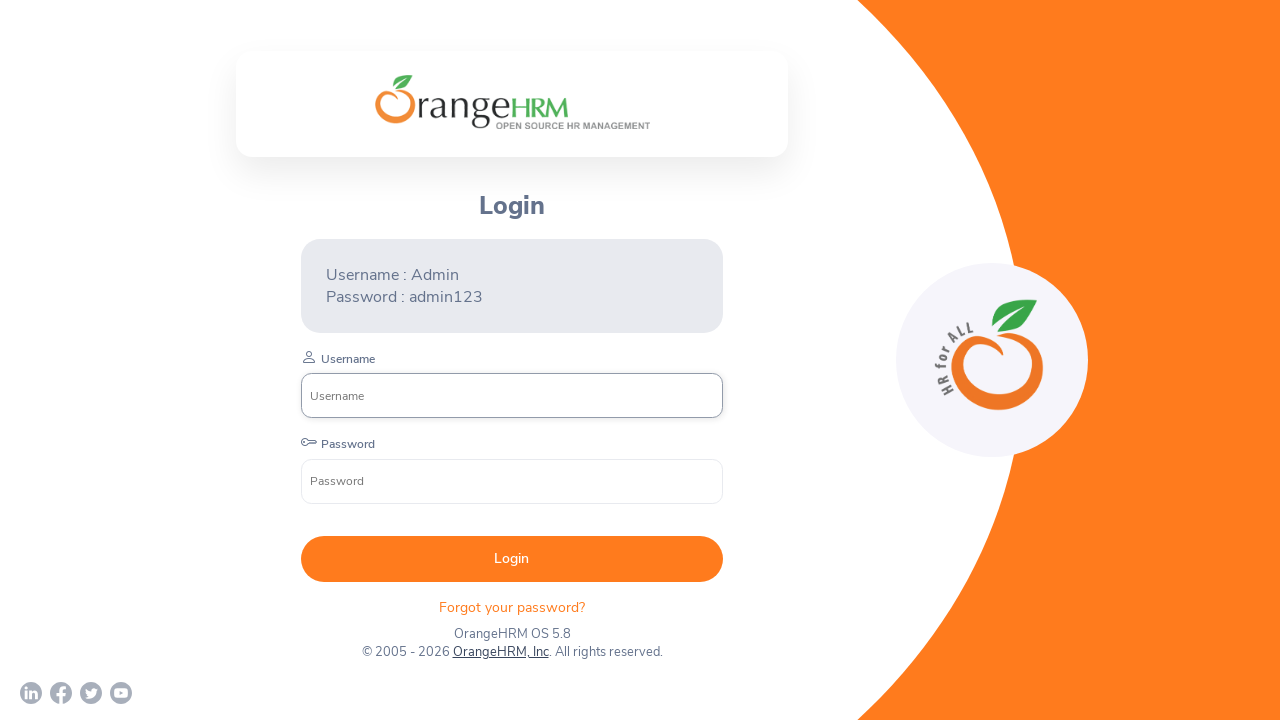

Navigated to OrangeHRM demo site
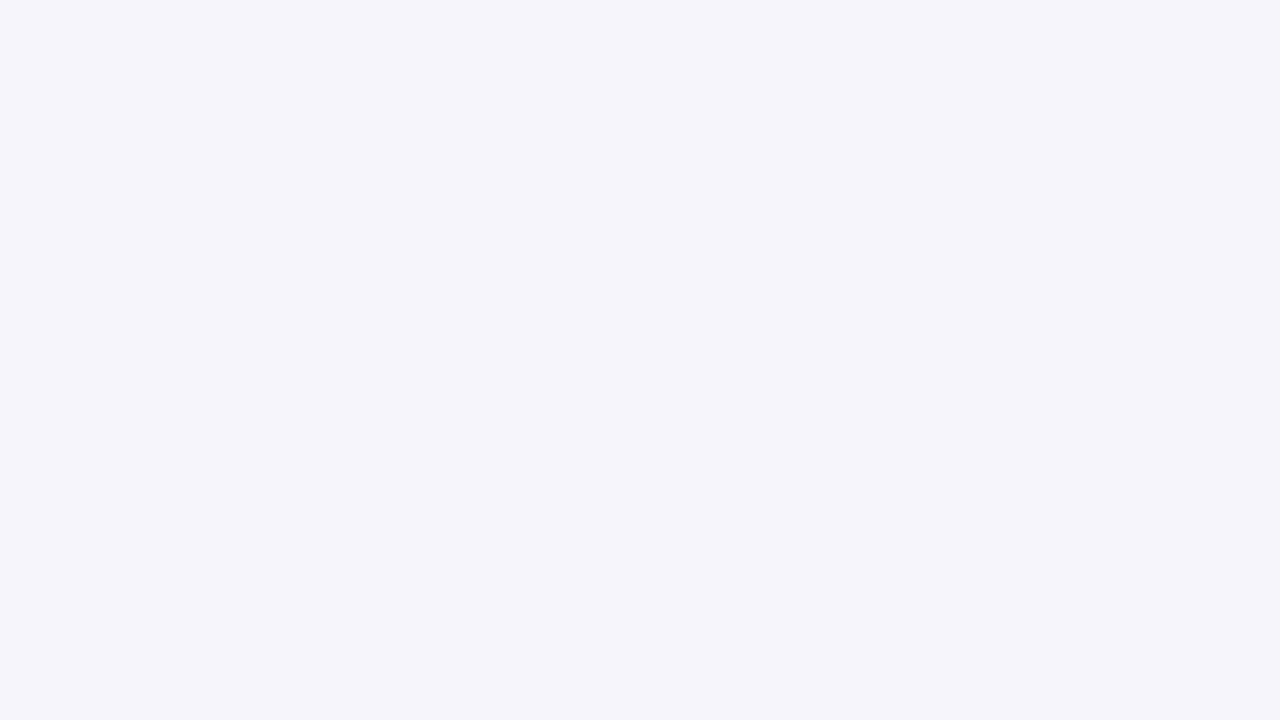

Anchor elements loaded on the page
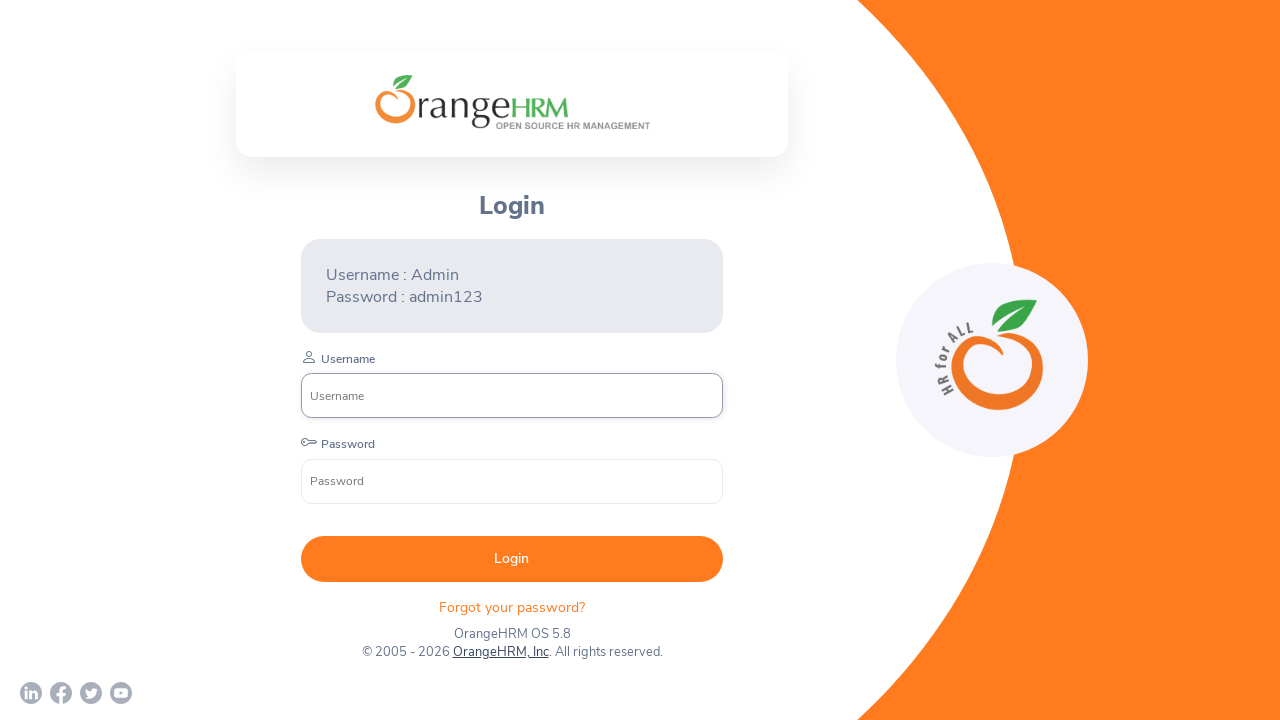

Located all anchor elements on the page
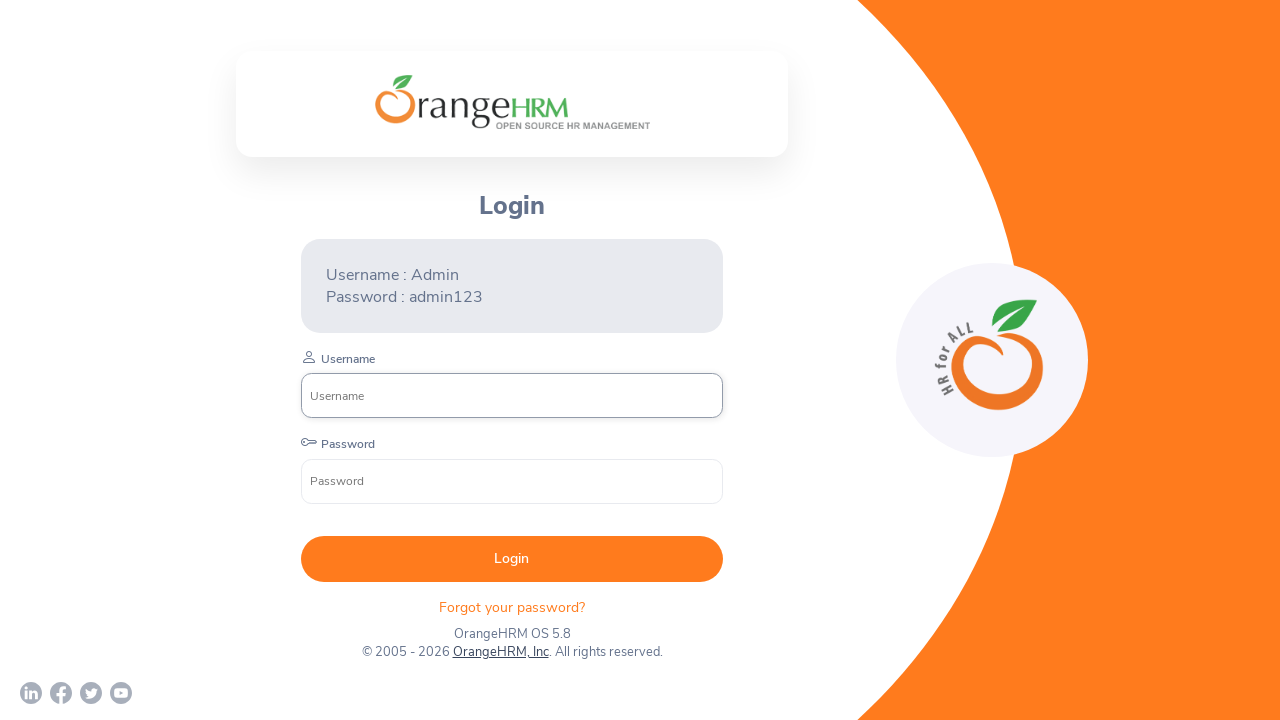

Verified that anchor elements are present on the page
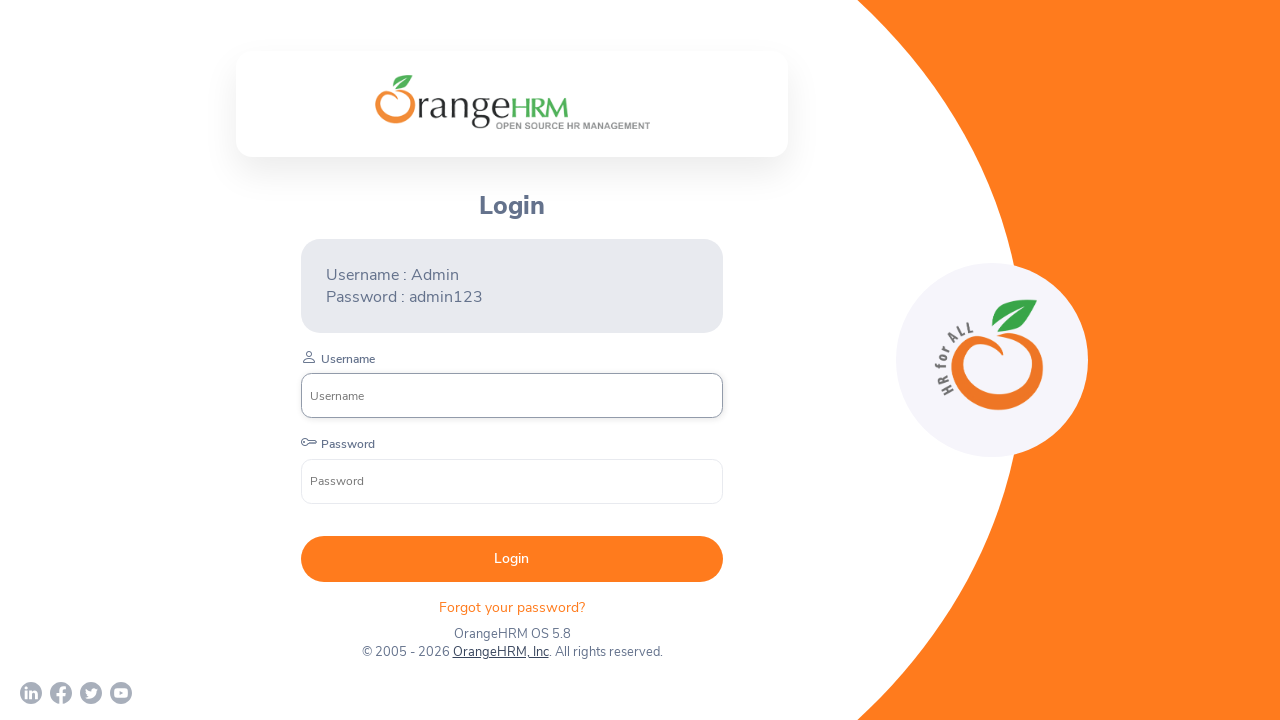

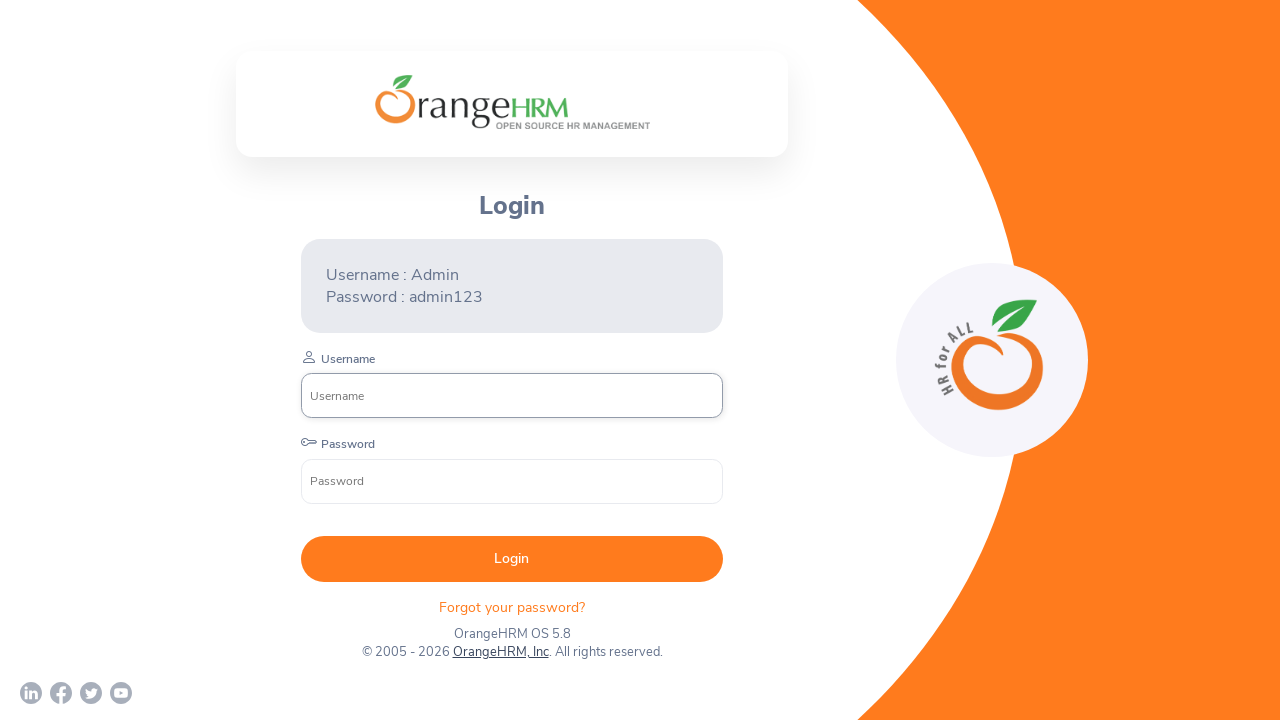